Navigates to an adopt-a-pet search page for cats, waits for listings to load, clicks "Search more" button if available to load additional results, and verifies pet listings are displayed.

Starting URL: https://www.adoptapet.com.au/search?animal_type=custom-mapping-2&state=6&location=0&breed=0&colour=0&sex=0&name=

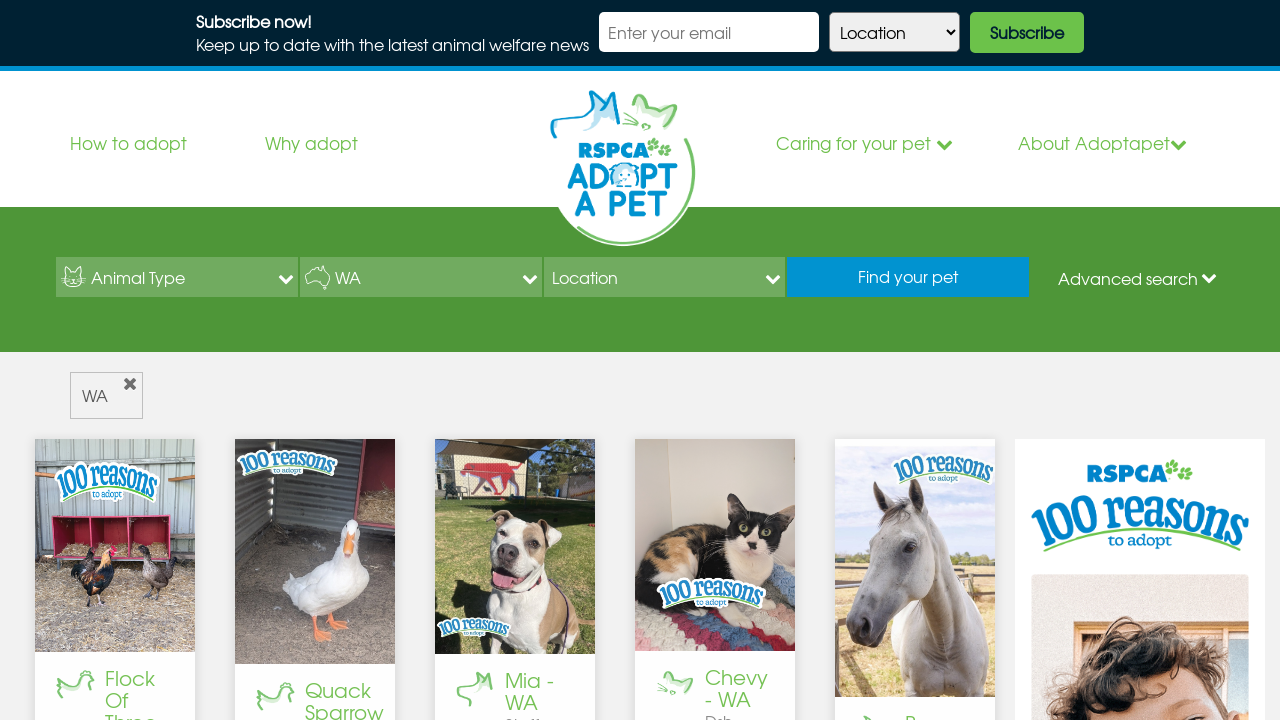

Waited 20 seconds for initial page content to load
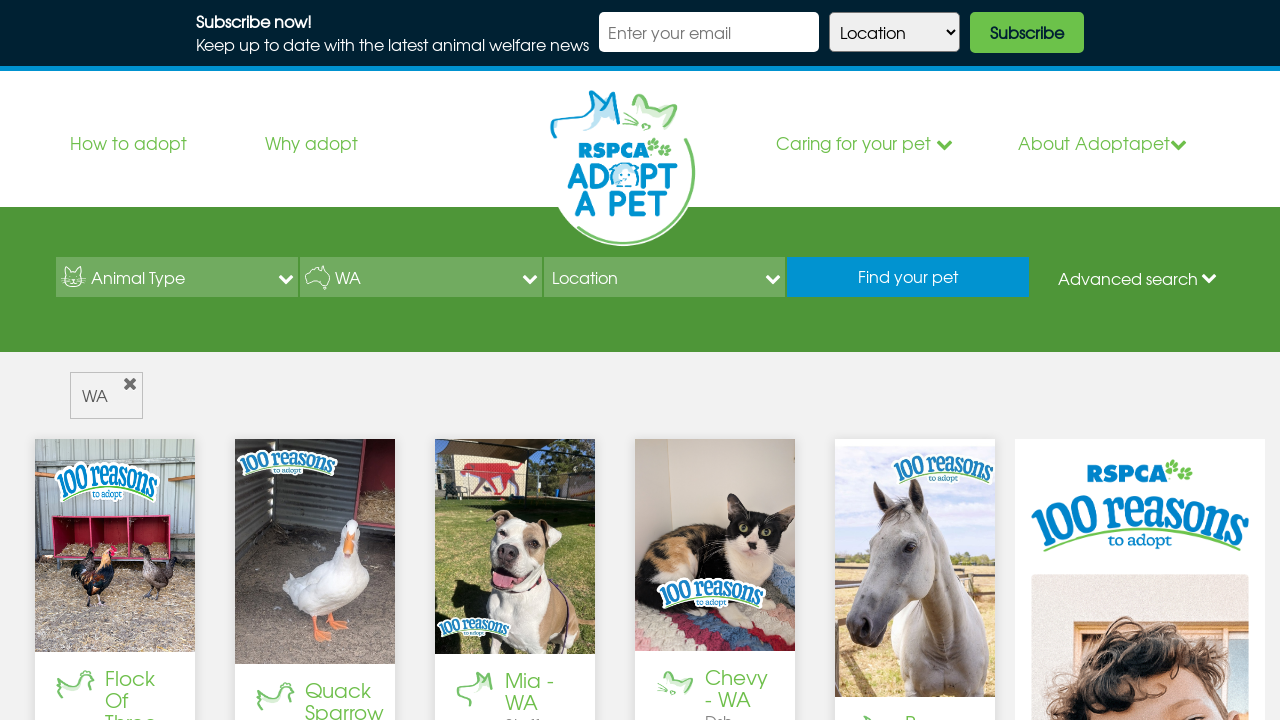

Located 'Search more' button element
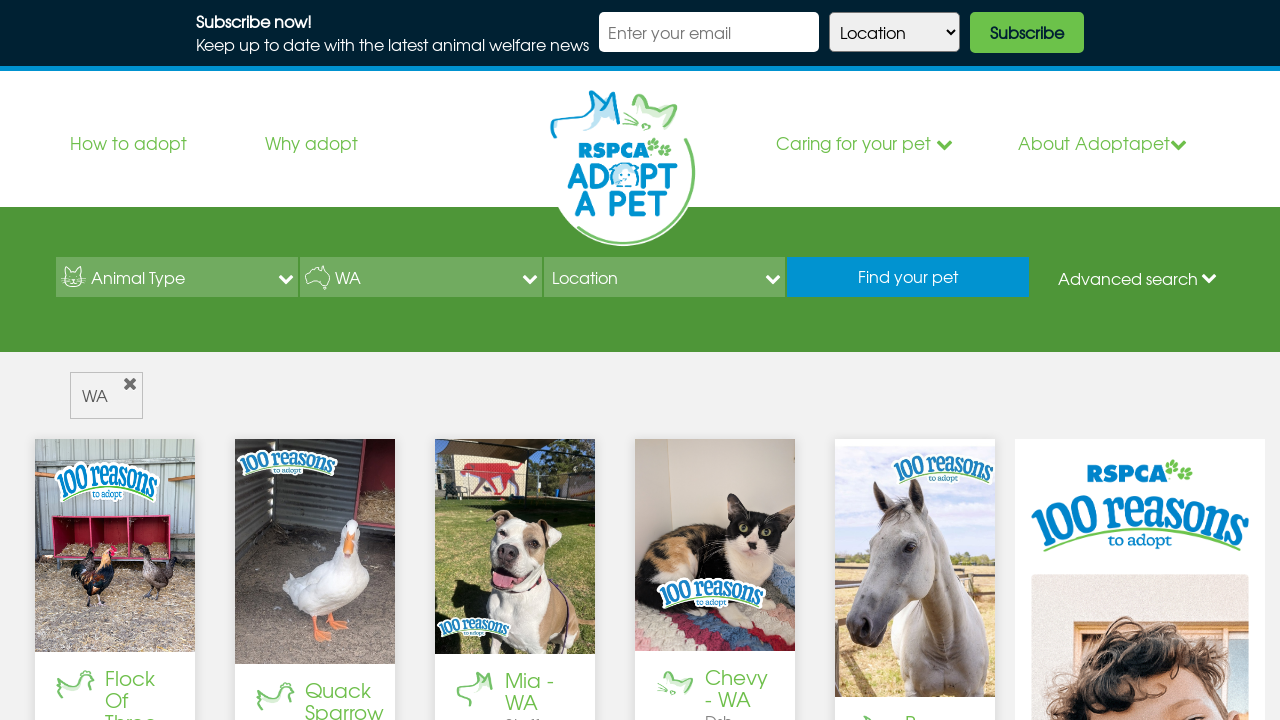

Clicked 'Search more' button to load additional cat listings at (505, 361) on internal:text="Search more "i
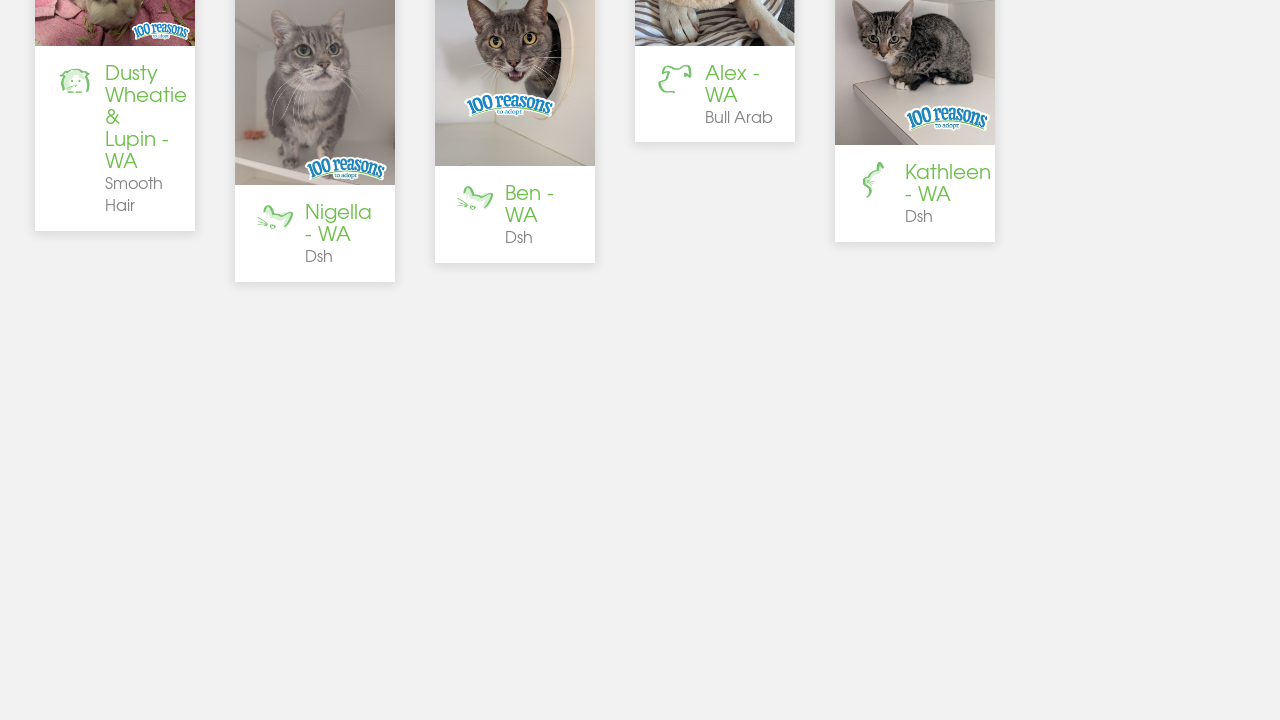

Waited 20 seconds for additional results to load
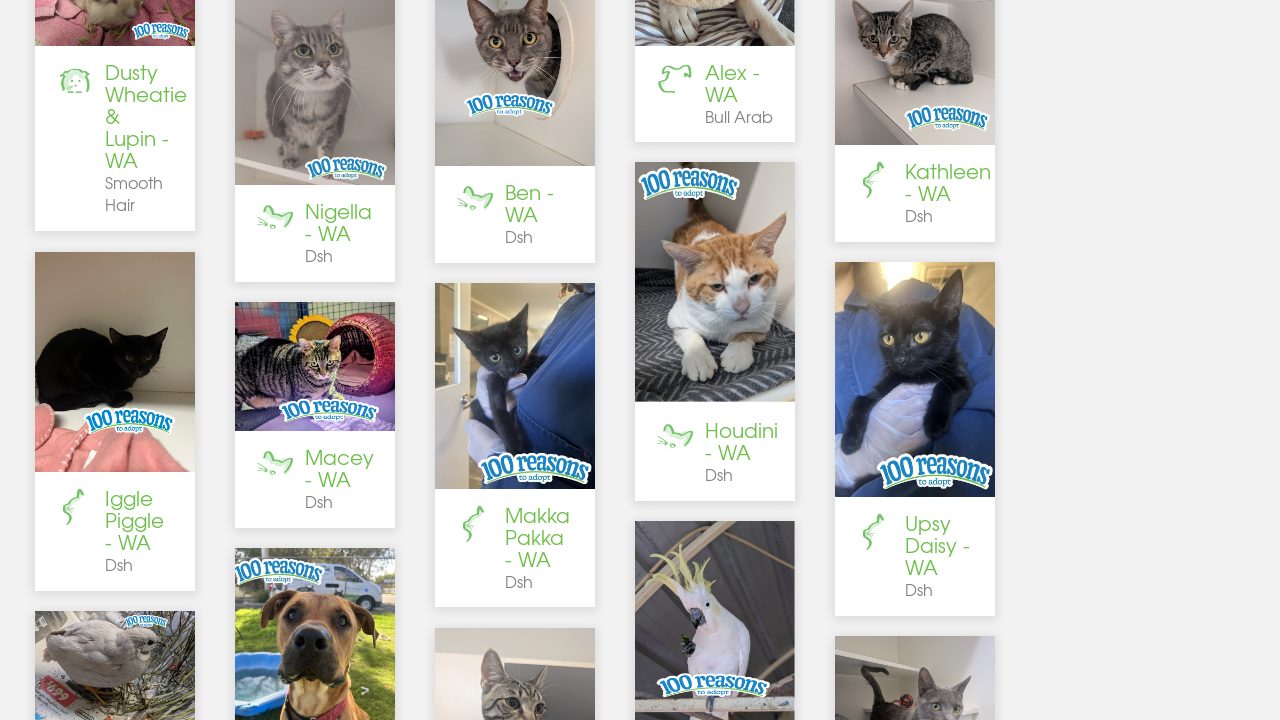

Pet listings container (#pets) loaded and verified
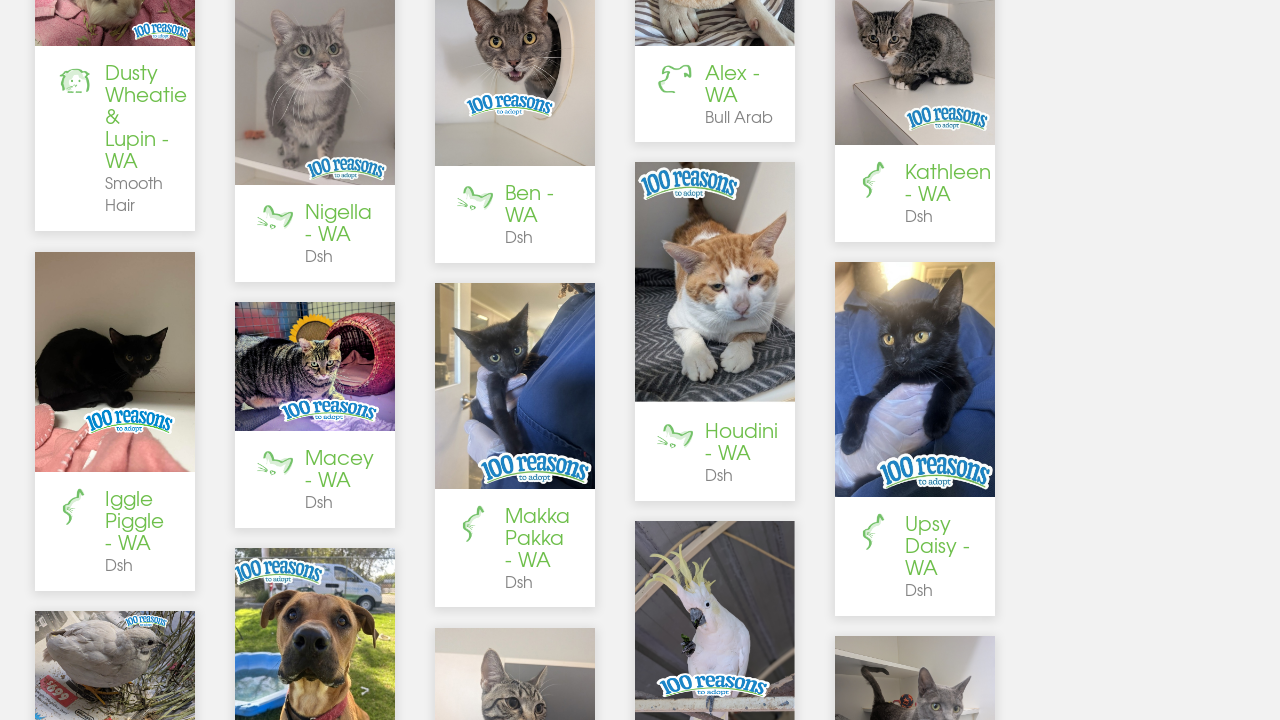

Cat pet containers verified as loaded
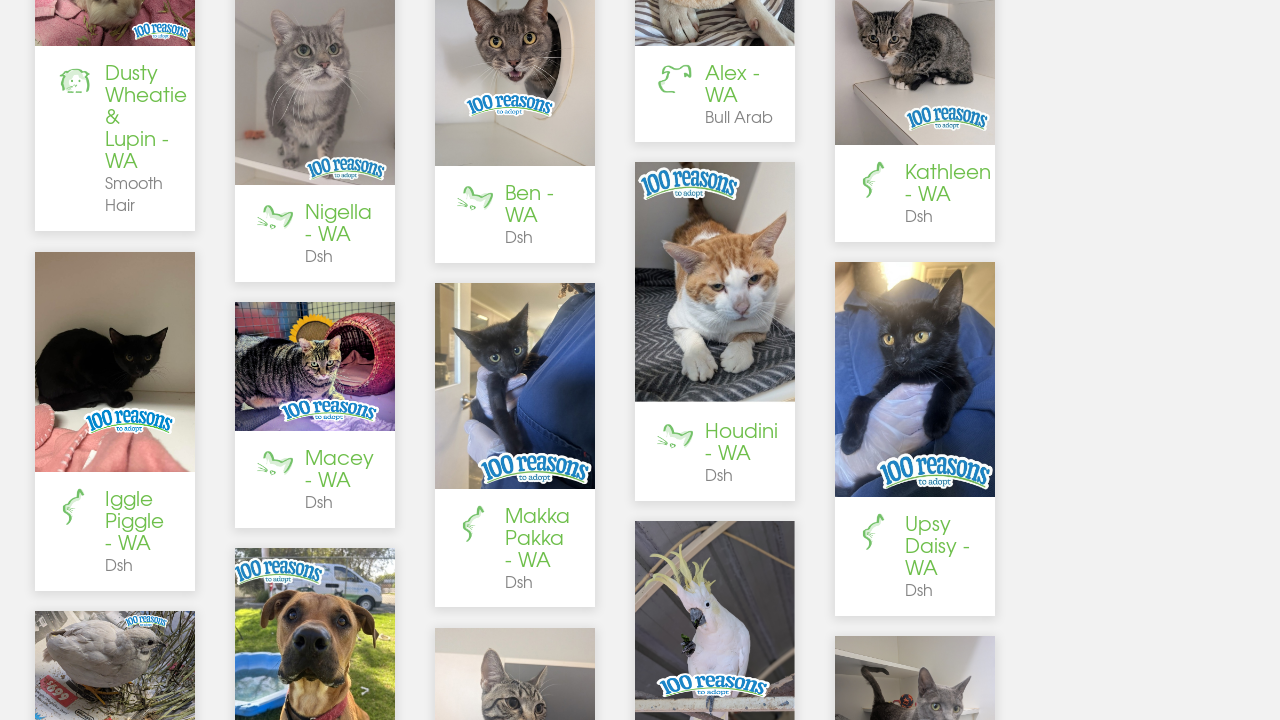

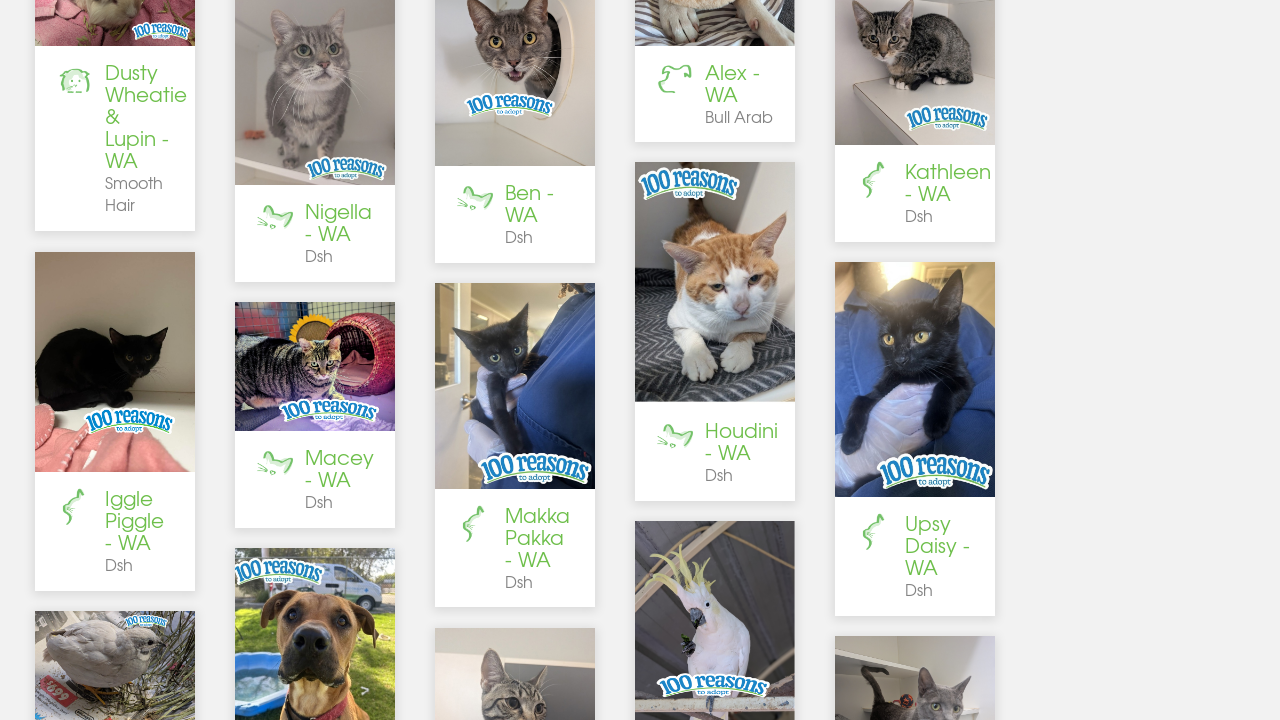